Tests hover interaction by moving mouse over an image element and verifying the caption appears

Starting URL: https://the-internet.herokuapp.com/hovers

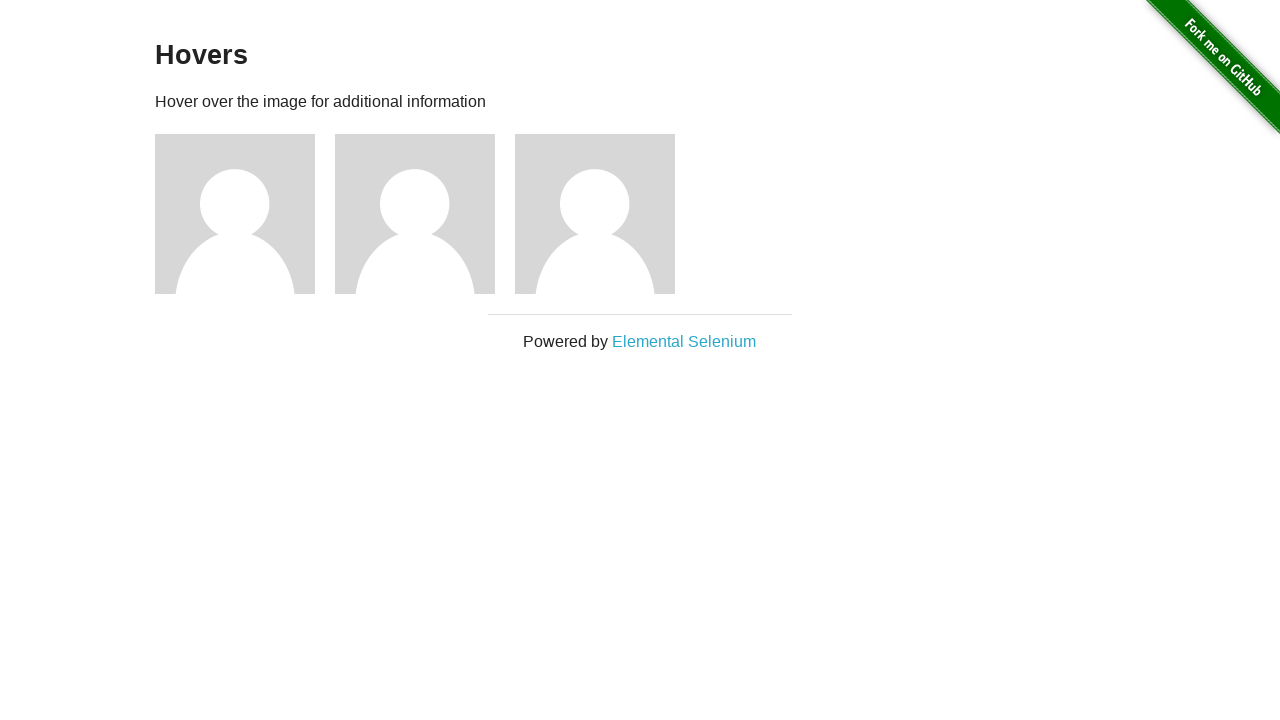

Hovered over the first image element at (245, 214) on (//div[@class='figure'])[1]
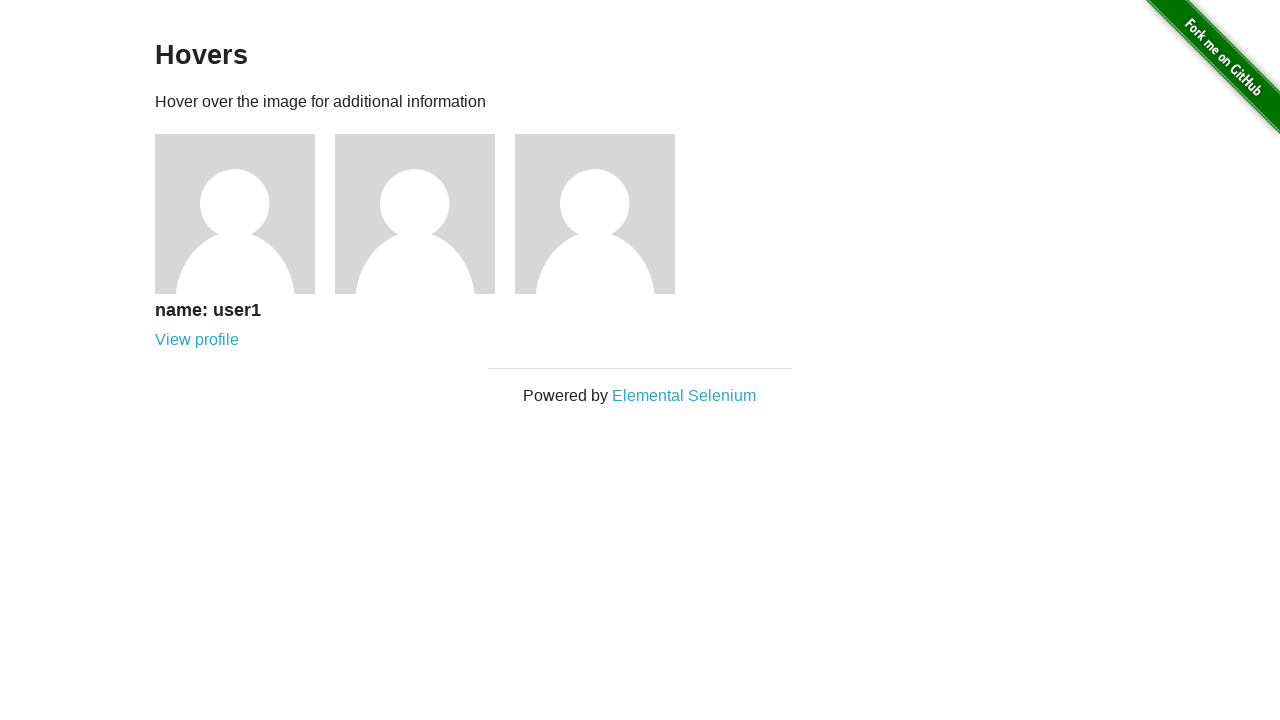

Caption appeared after hovering over image
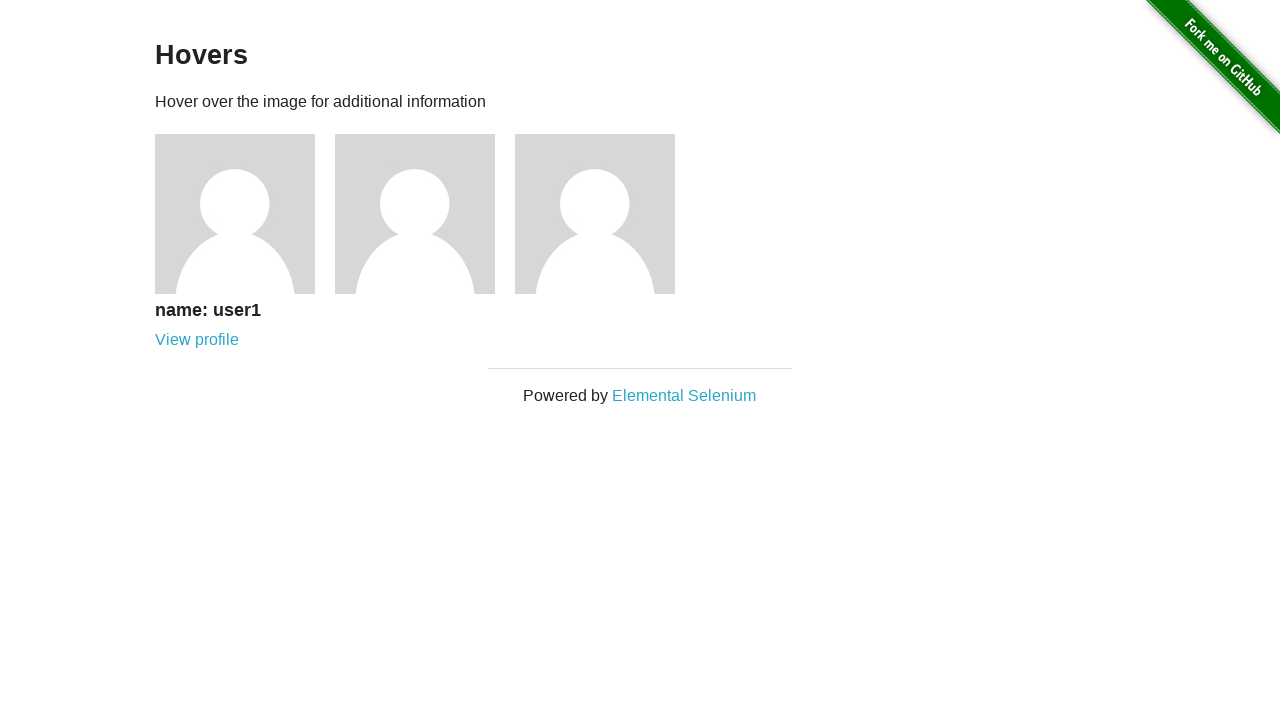

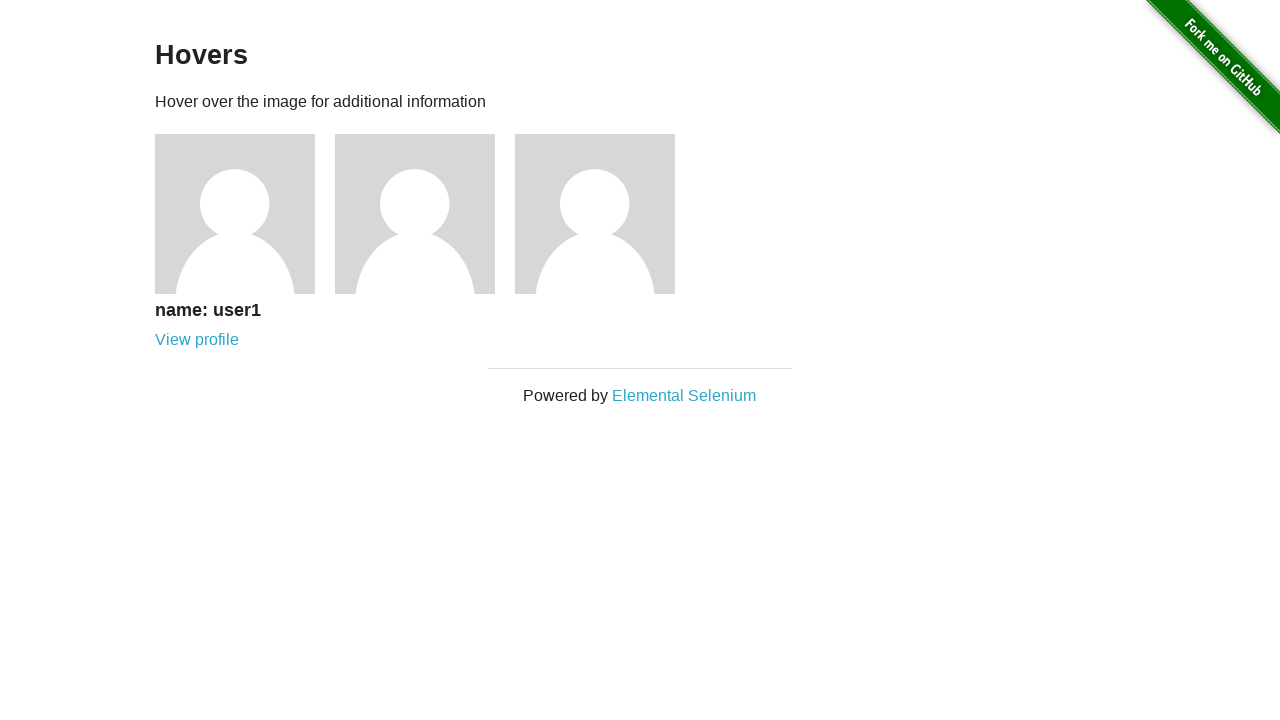